Tests interaction with a Selenium detector page by executing JavaScript to retrieve tokens, writing them to input fields, and clicking a test button

Starting URL: https://hmaker.github.io/selenium-detector/

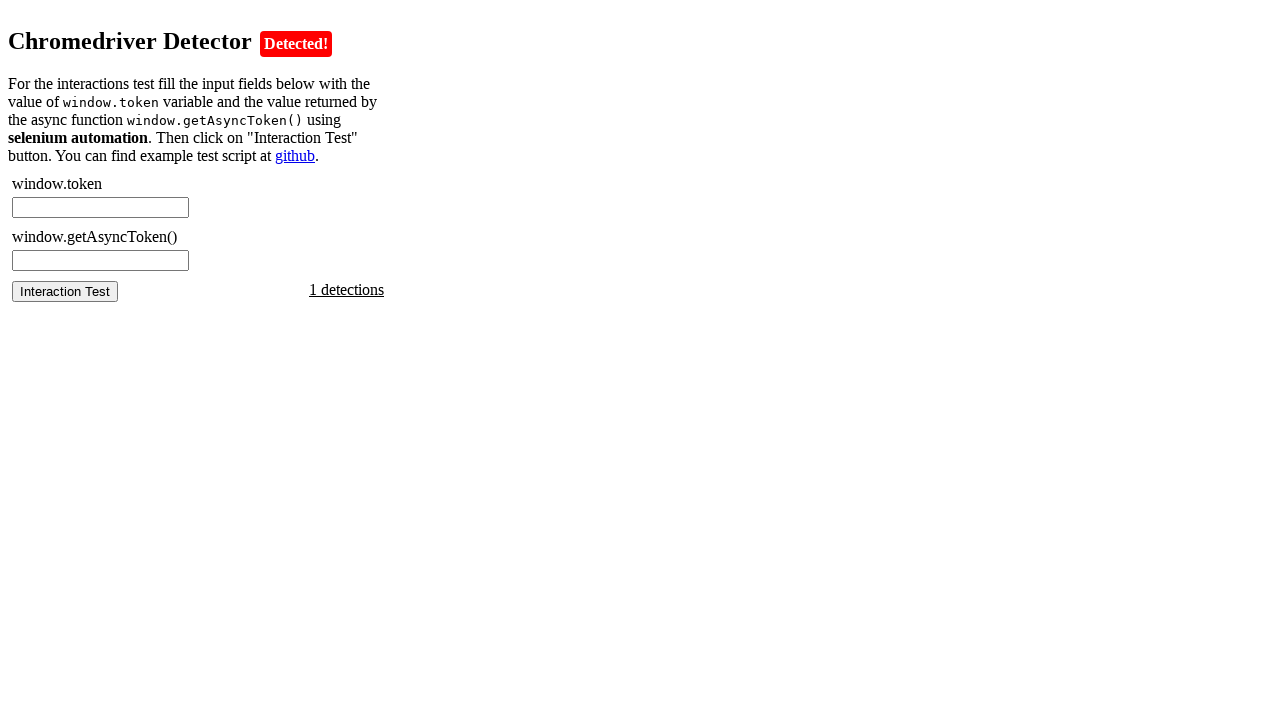

Retrieved token value from window.token using JavaScript
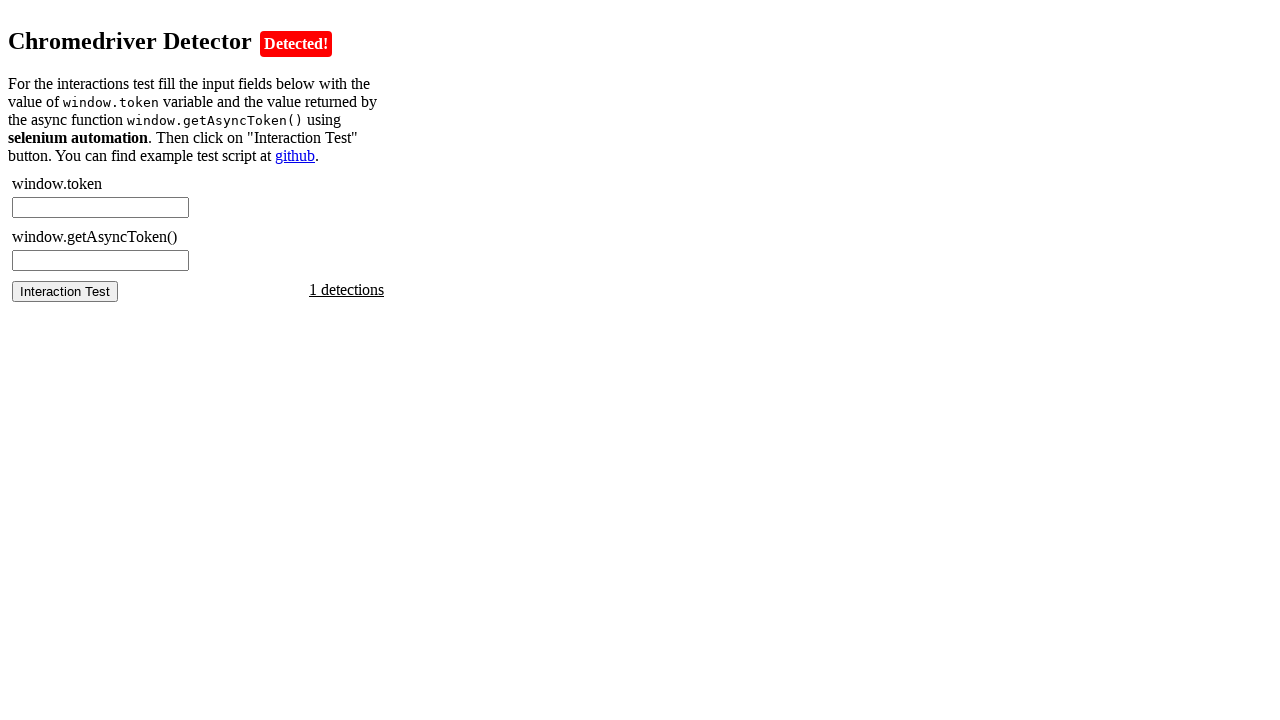

Filled chromedriver-token field with token value on #chromedriver-token
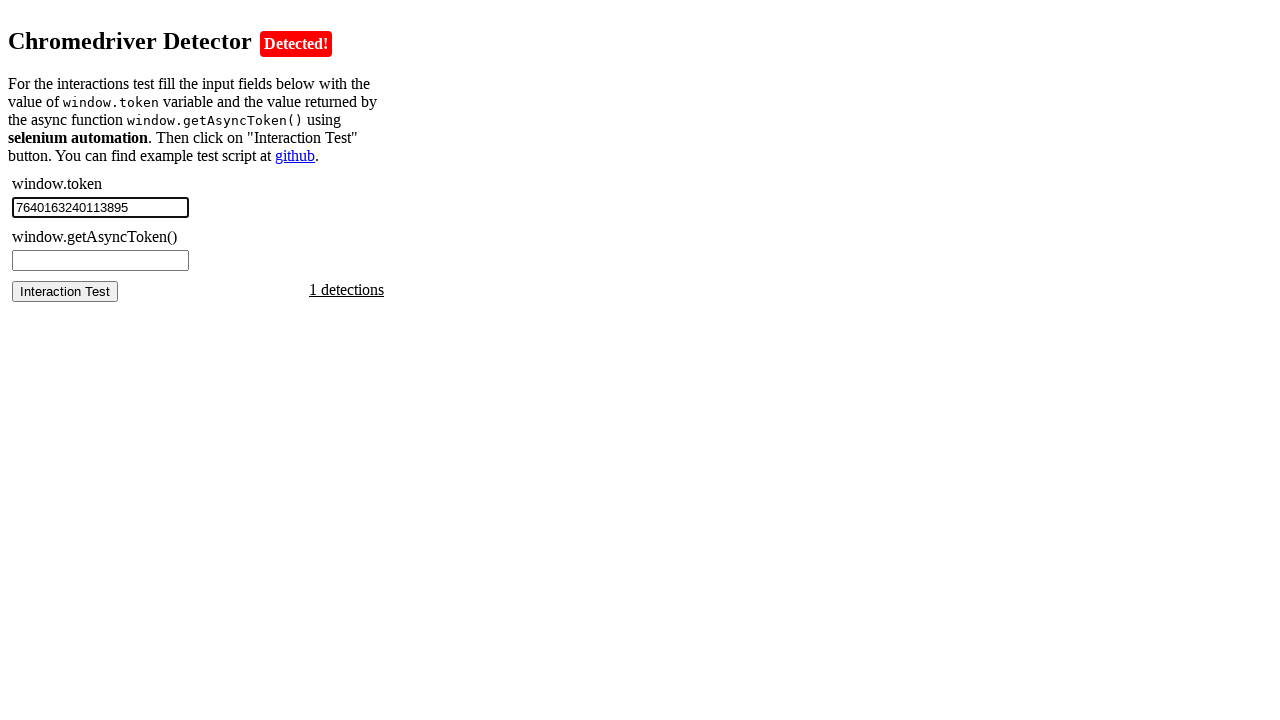

Retrieved async token value from window.getAsyncToken() using JavaScript
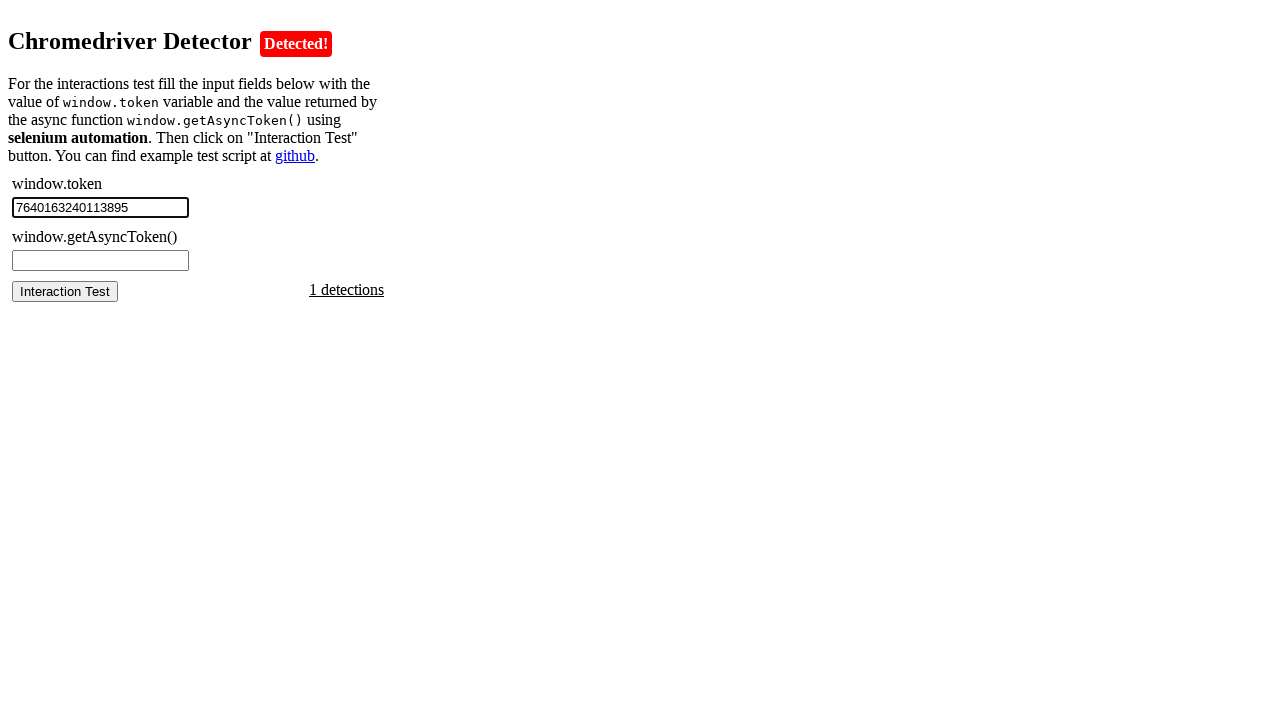

Filled chromedriver-asynctoken field with async token value on #chromedriver-asynctoken
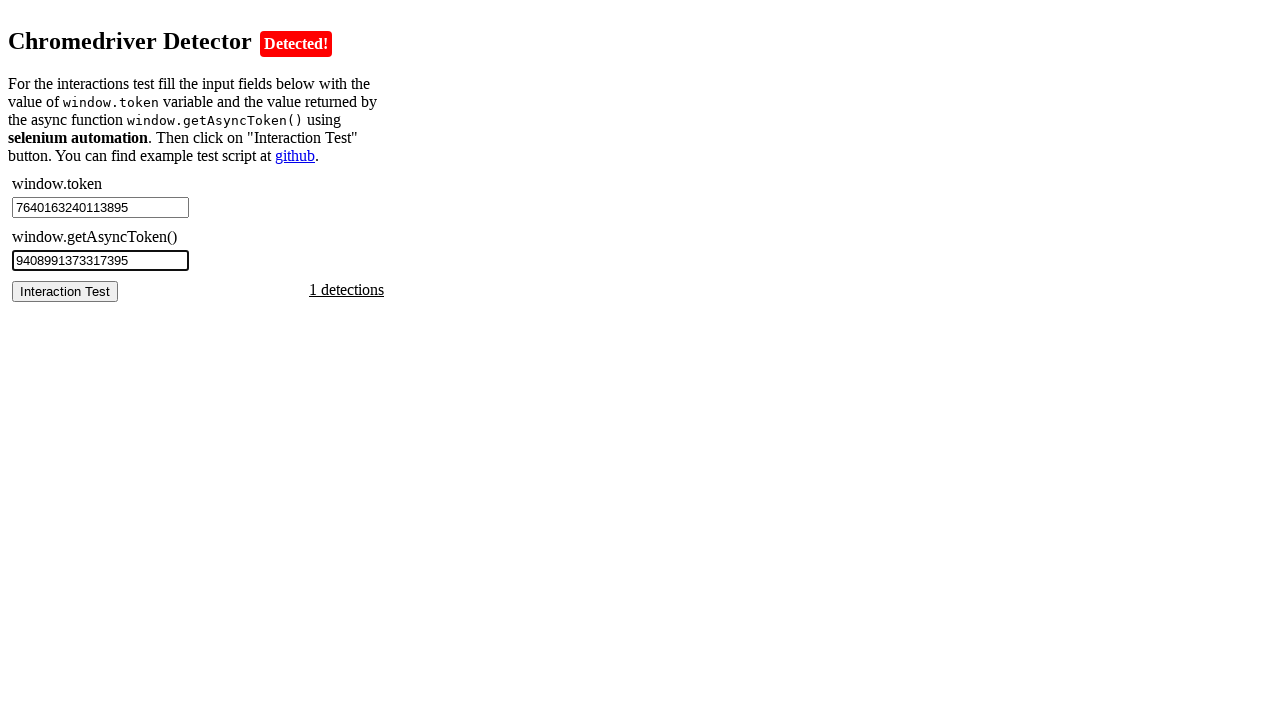

Clicked the test button to verify tokens at (65, 291) on #chromedriver-test
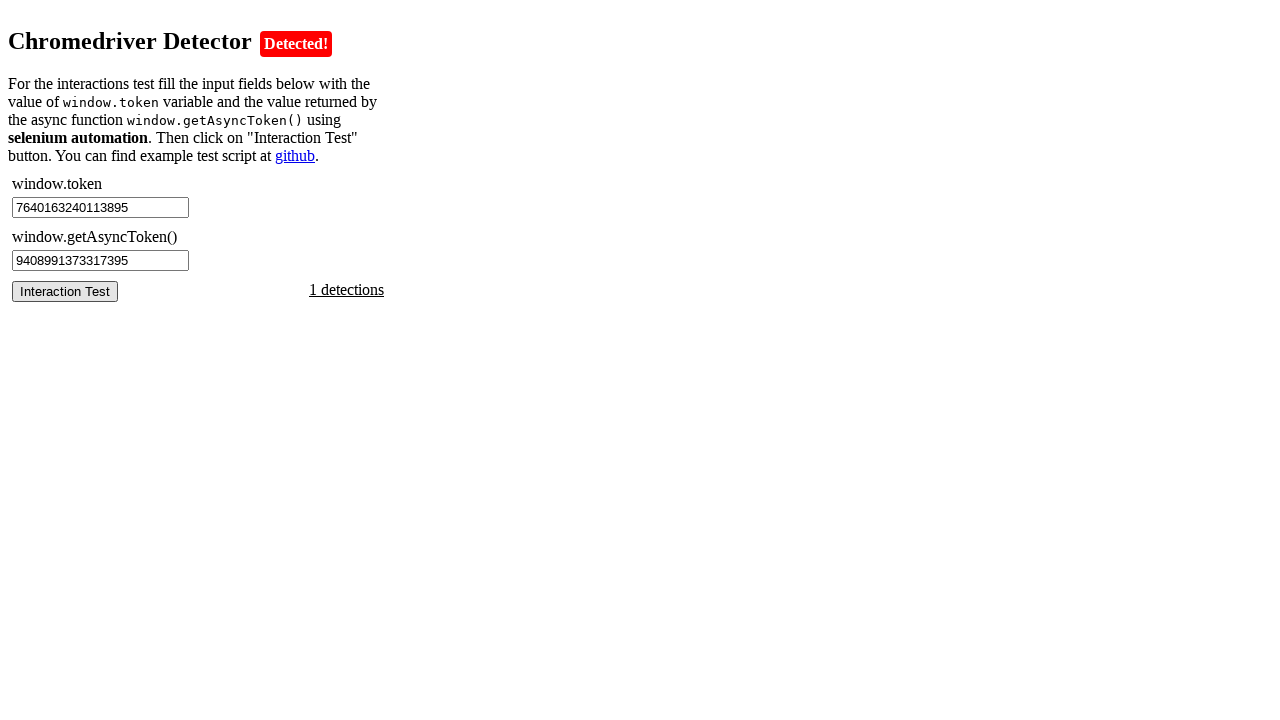

Retrieved page title: Selenium Detector
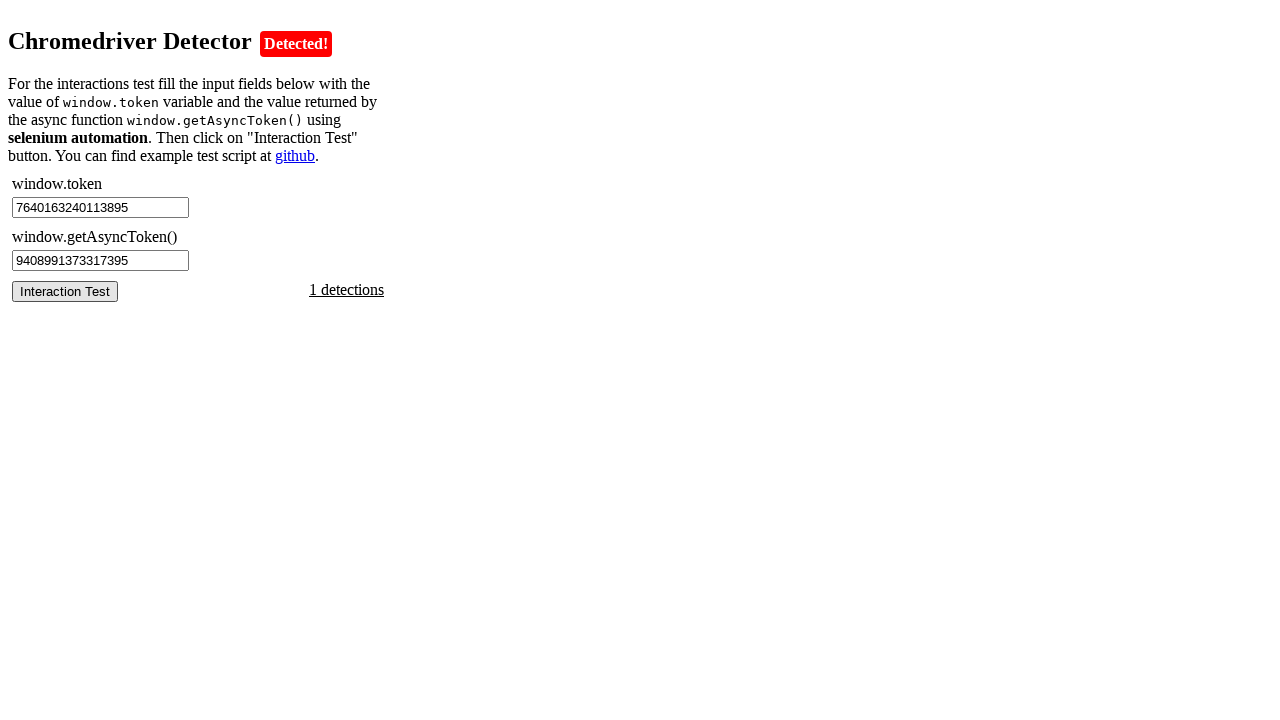

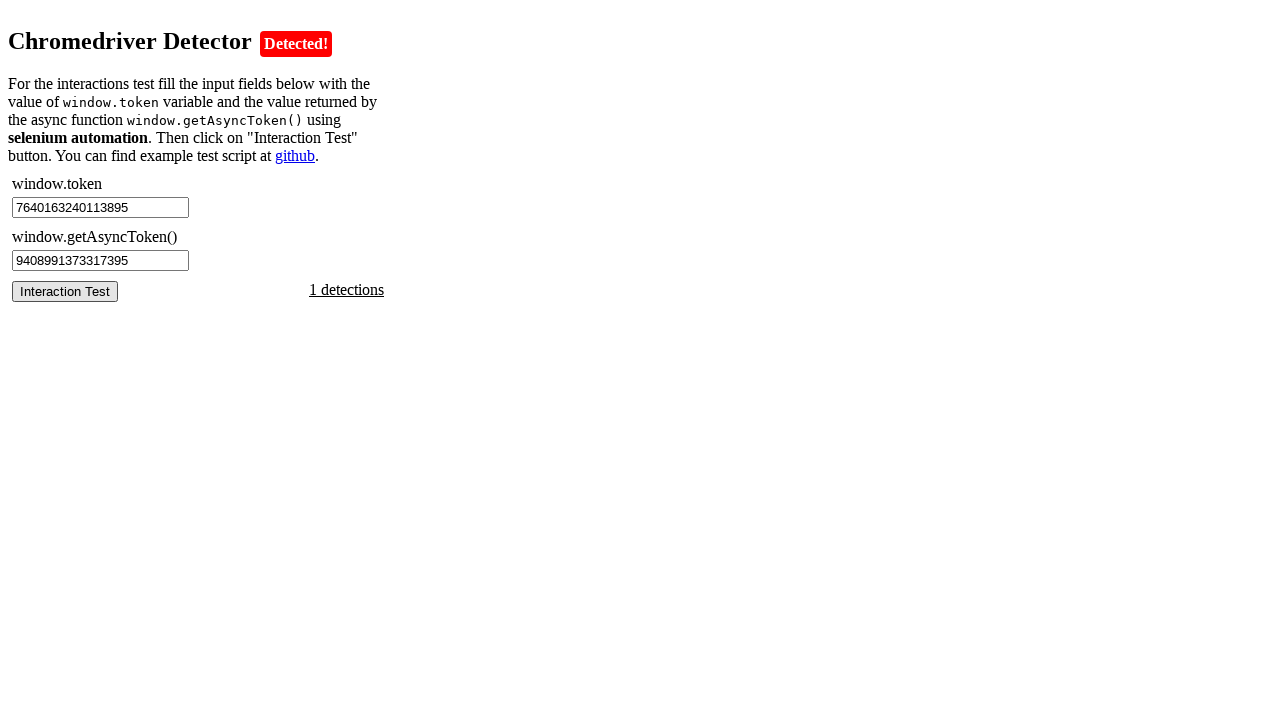